Tests radio button selection functionality by finding all radio buttons in a form table and clicking the one with value "Water"

Starting URL: http://www.echoecho.com/htmlforms10.htm

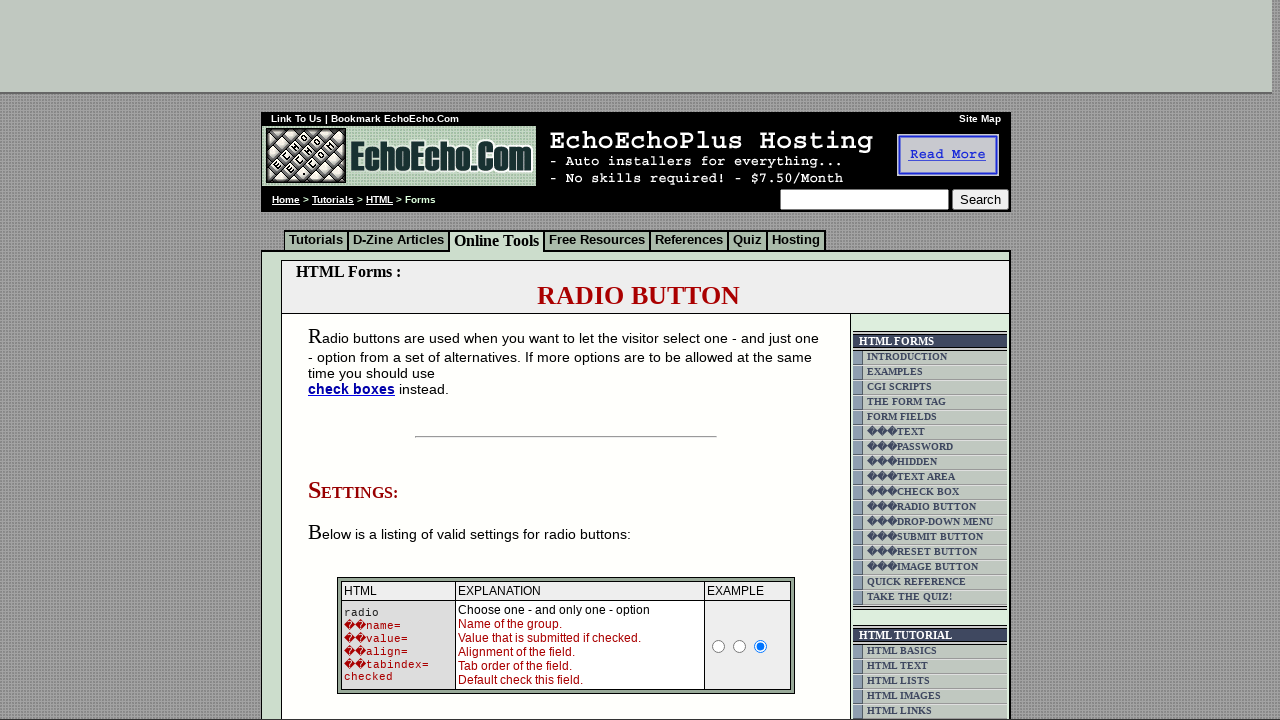

Form table loaded successfully
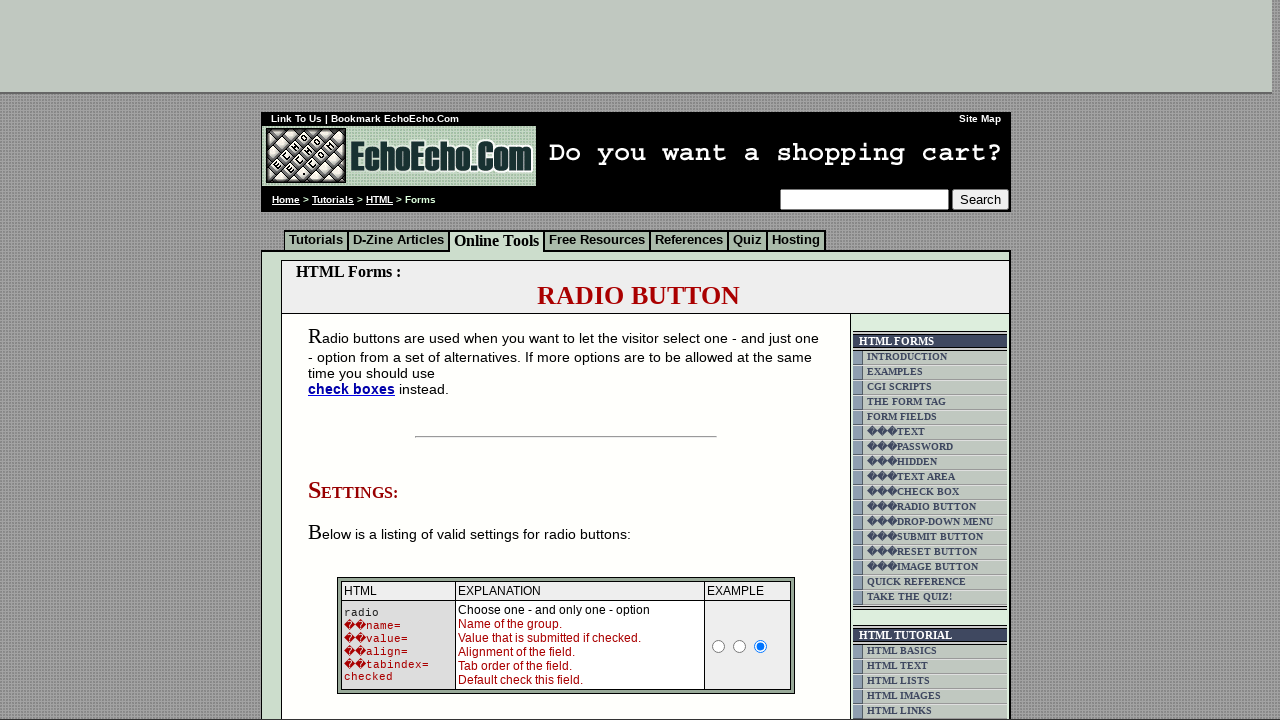

Clicked the radio button with value 'Water' at (356, 360) on input[type='radio'][value='Water']
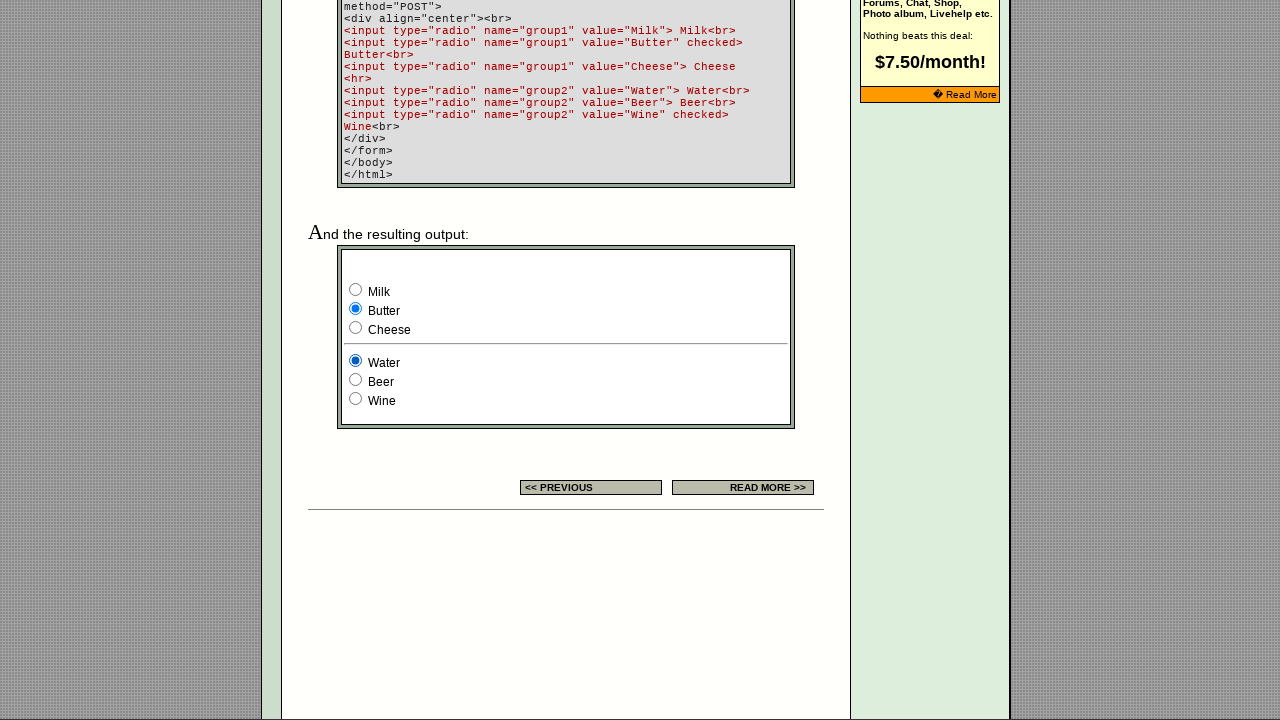

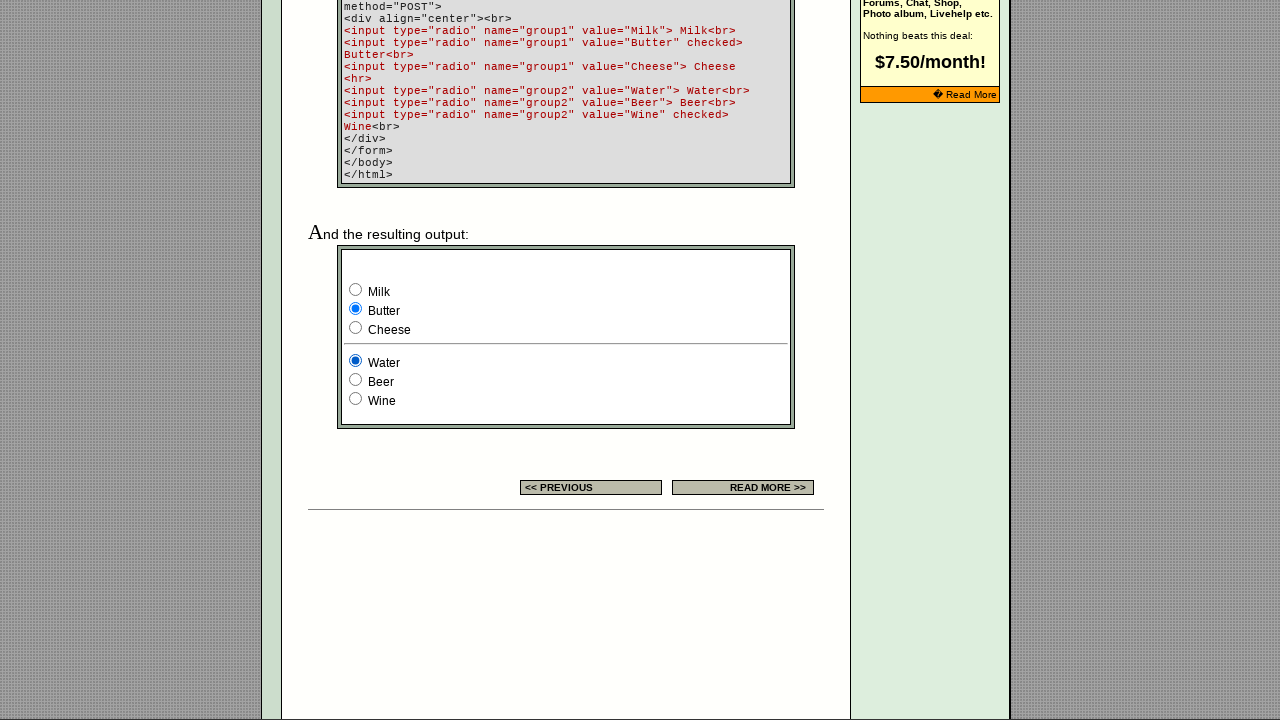